Tests displaying growl-style notification messages on a page by injecting jQuery, jQuery Growl library, and styles, then triggering various notification types

Starting URL: http://the-internet.herokuapp.com

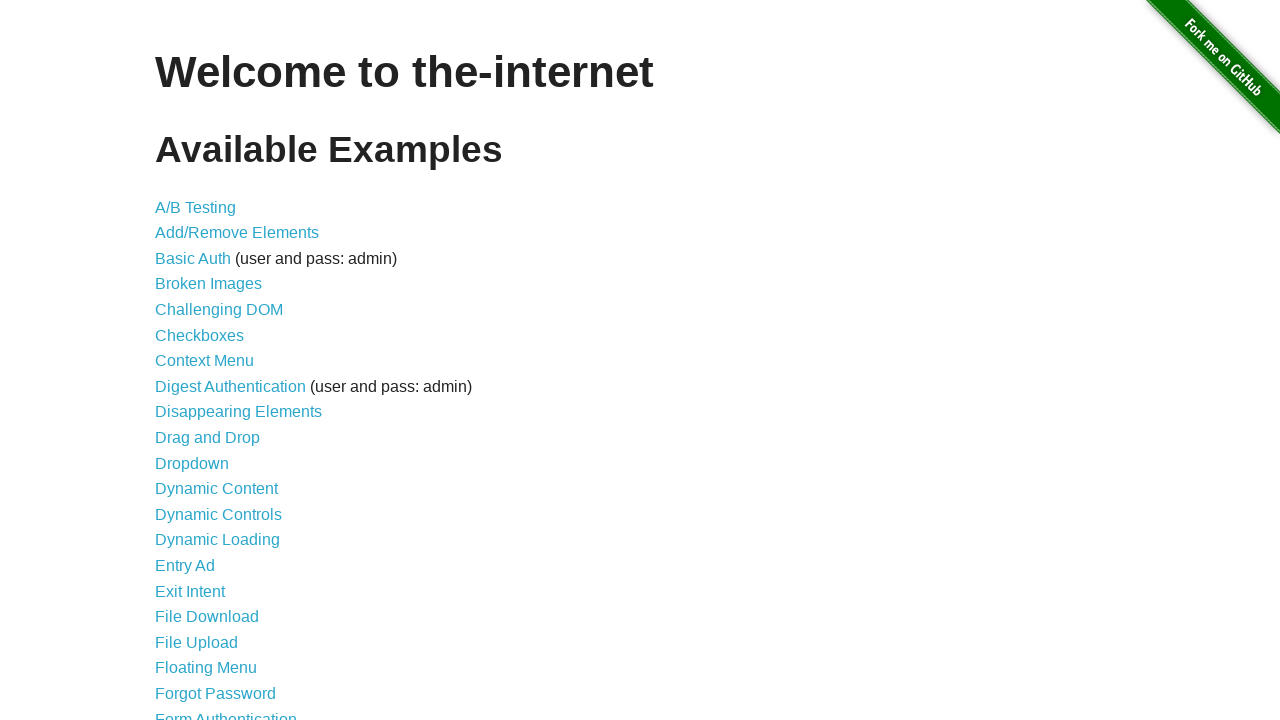

Injected jQuery library into page if not already present
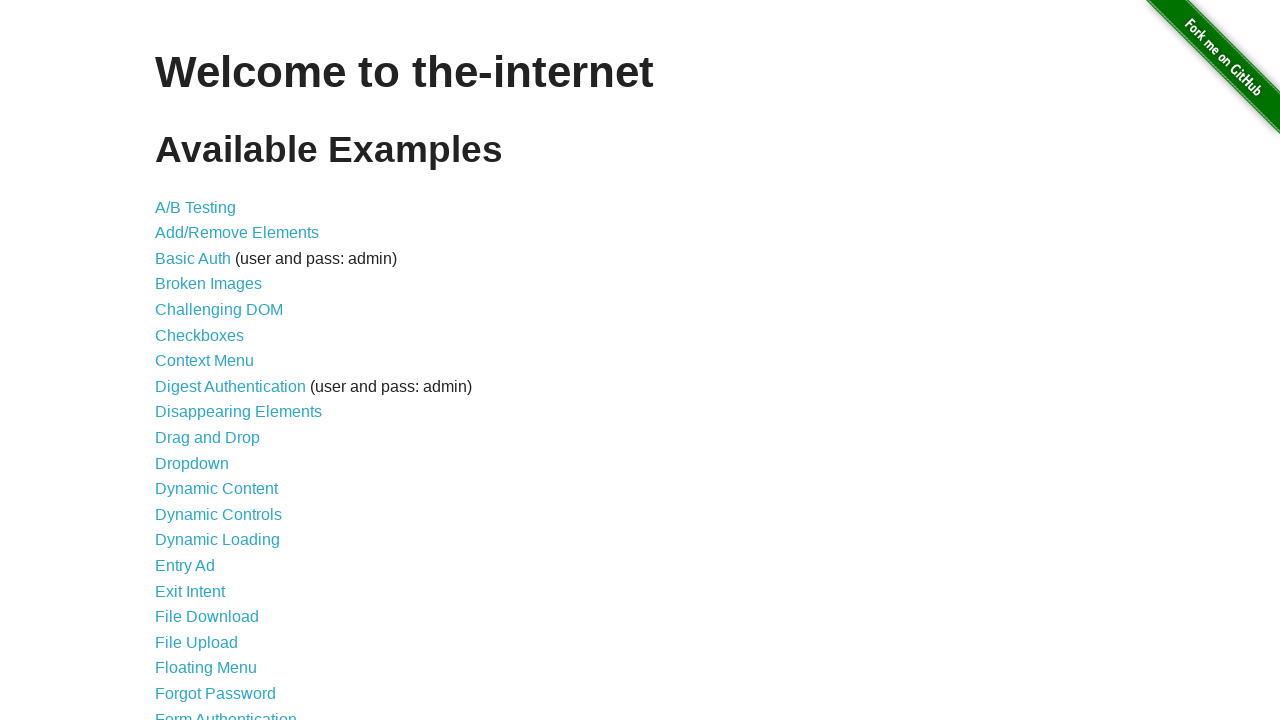

Loaded jQuery Growl library script
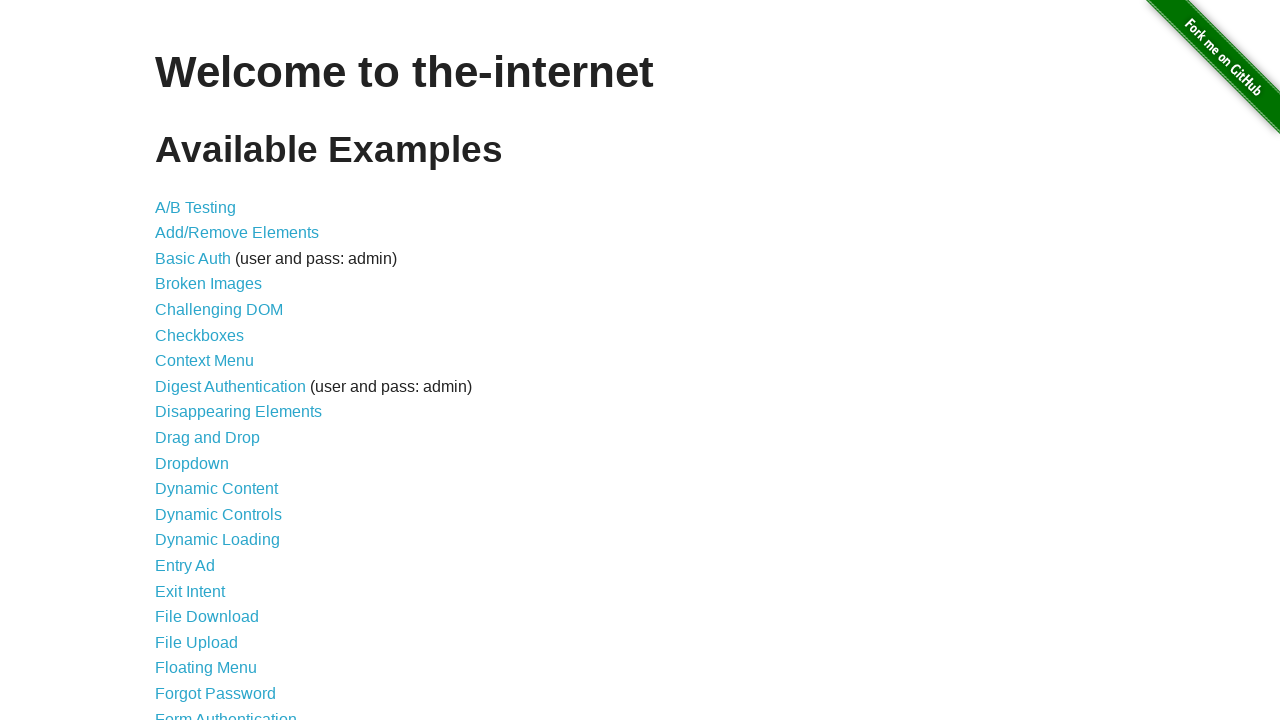

Injected jQuery Growl CSS styles
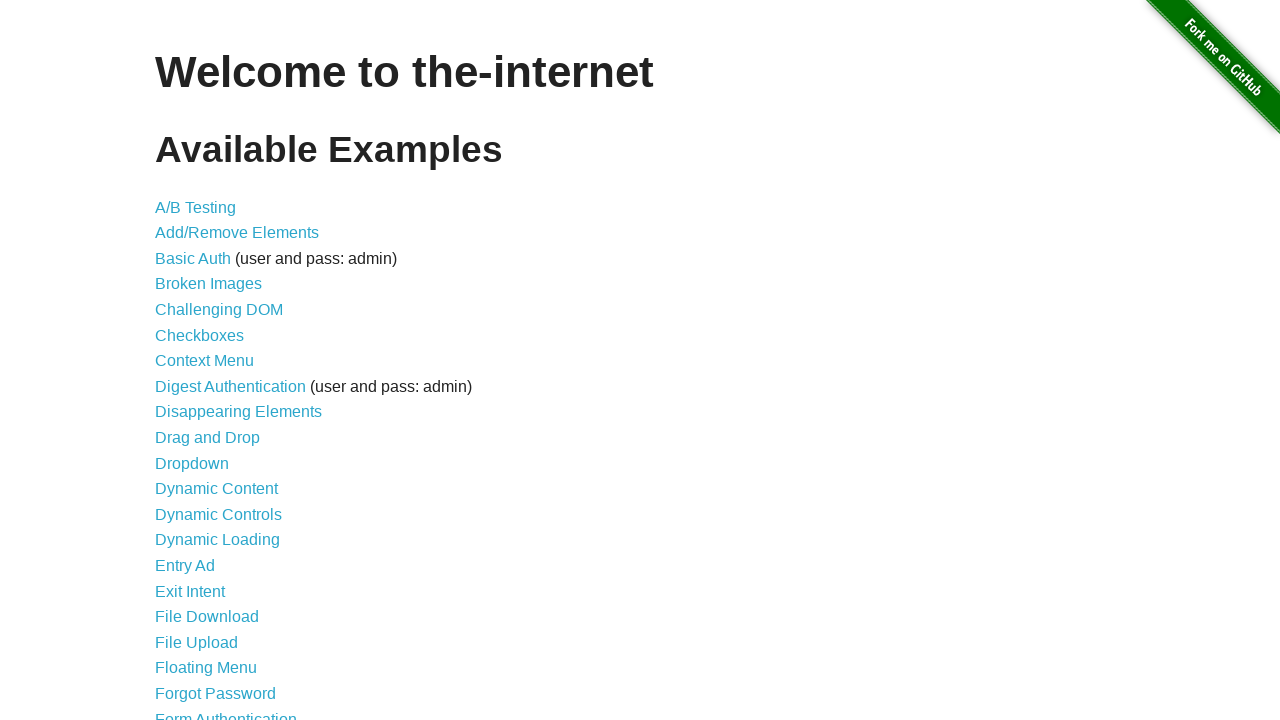

Waited for scripts and styles to load
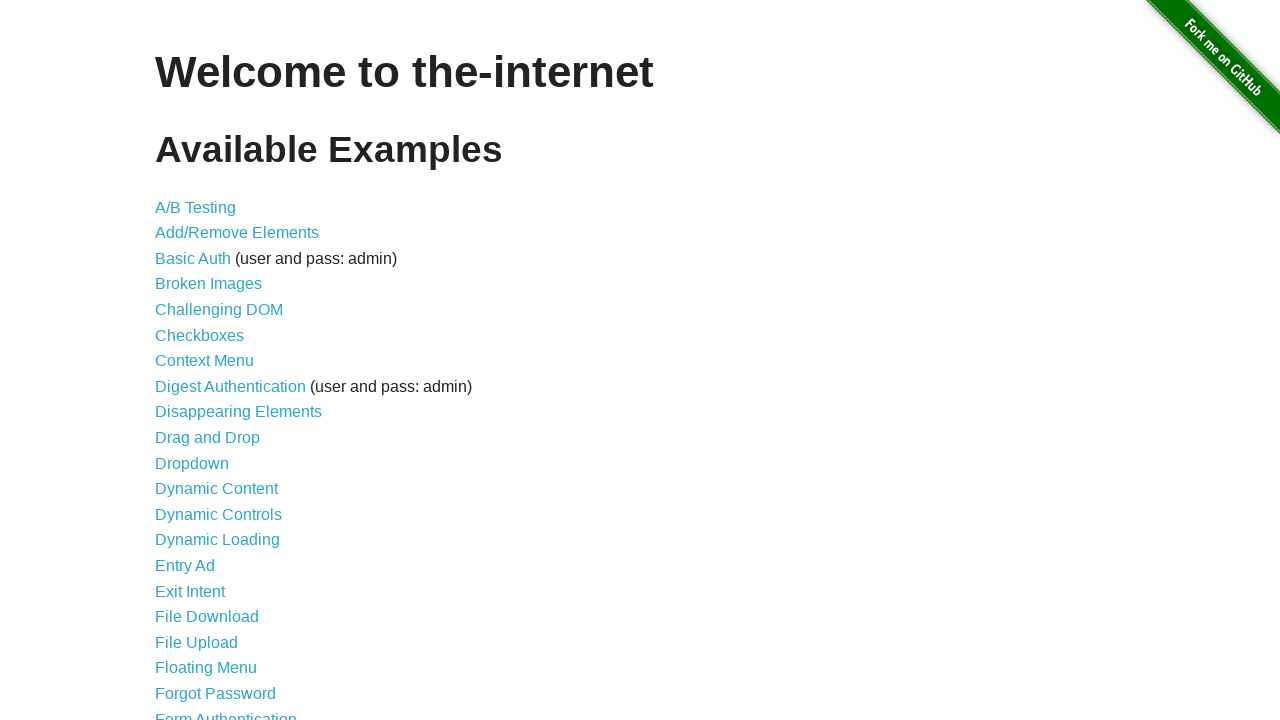

Displayed basic growl notification with title 'GET' and message '/'
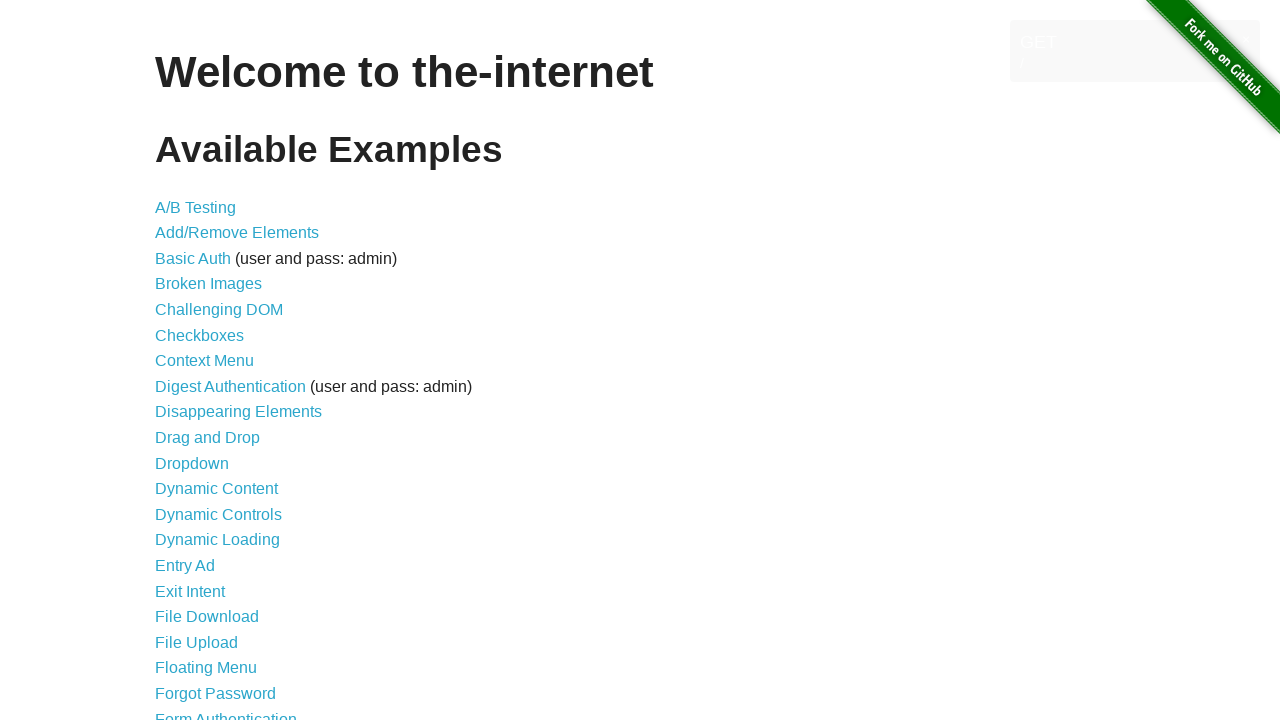

Displayed error-style growl notification
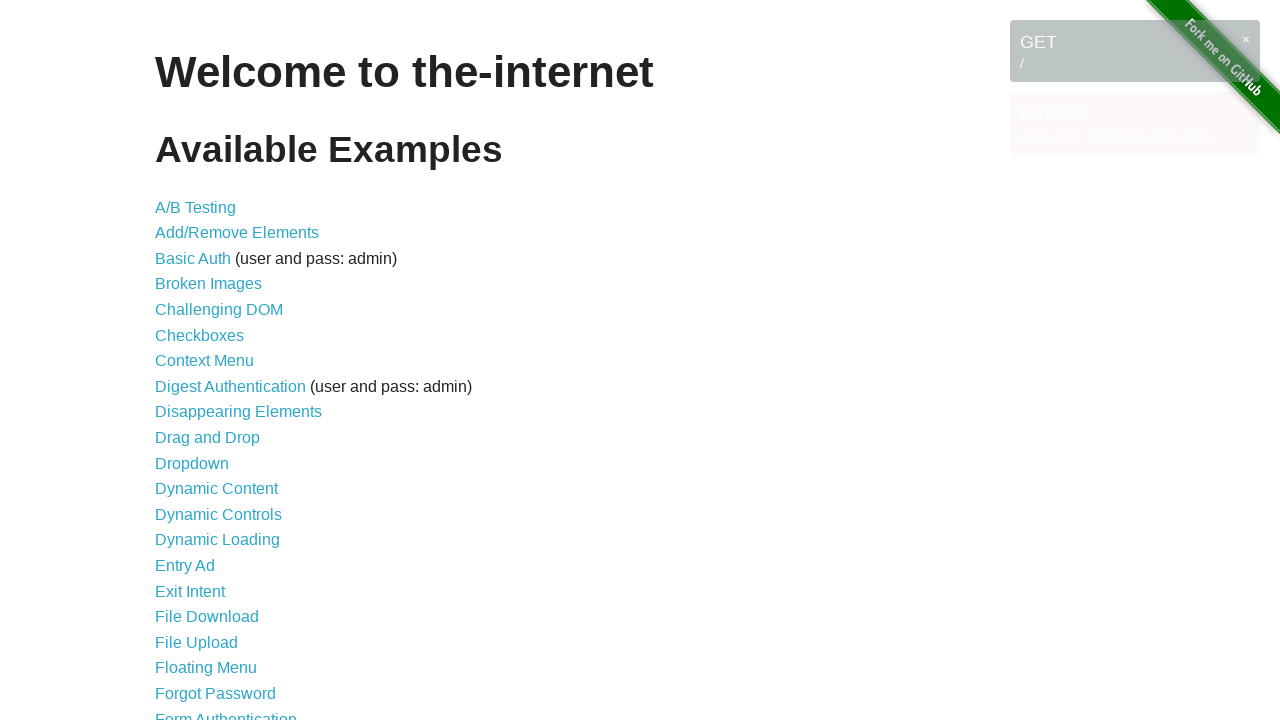

Displayed notice-style growl notification
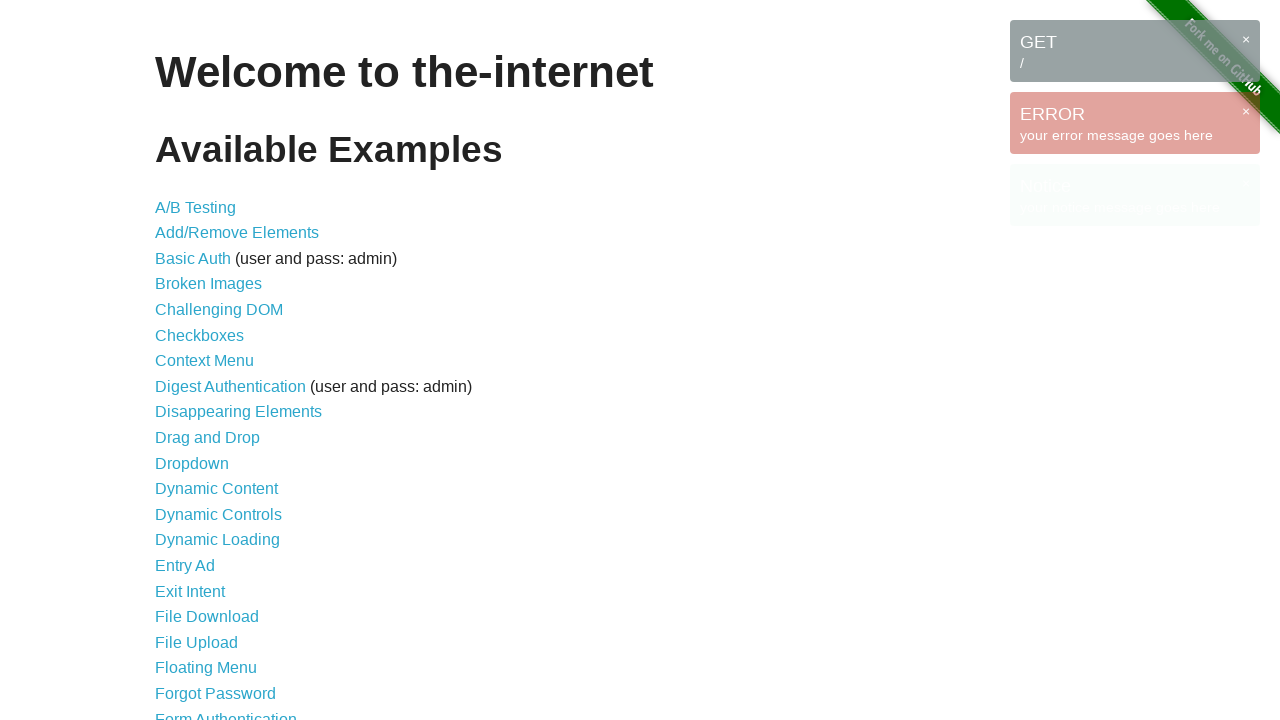

Displayed warning-style growl notification
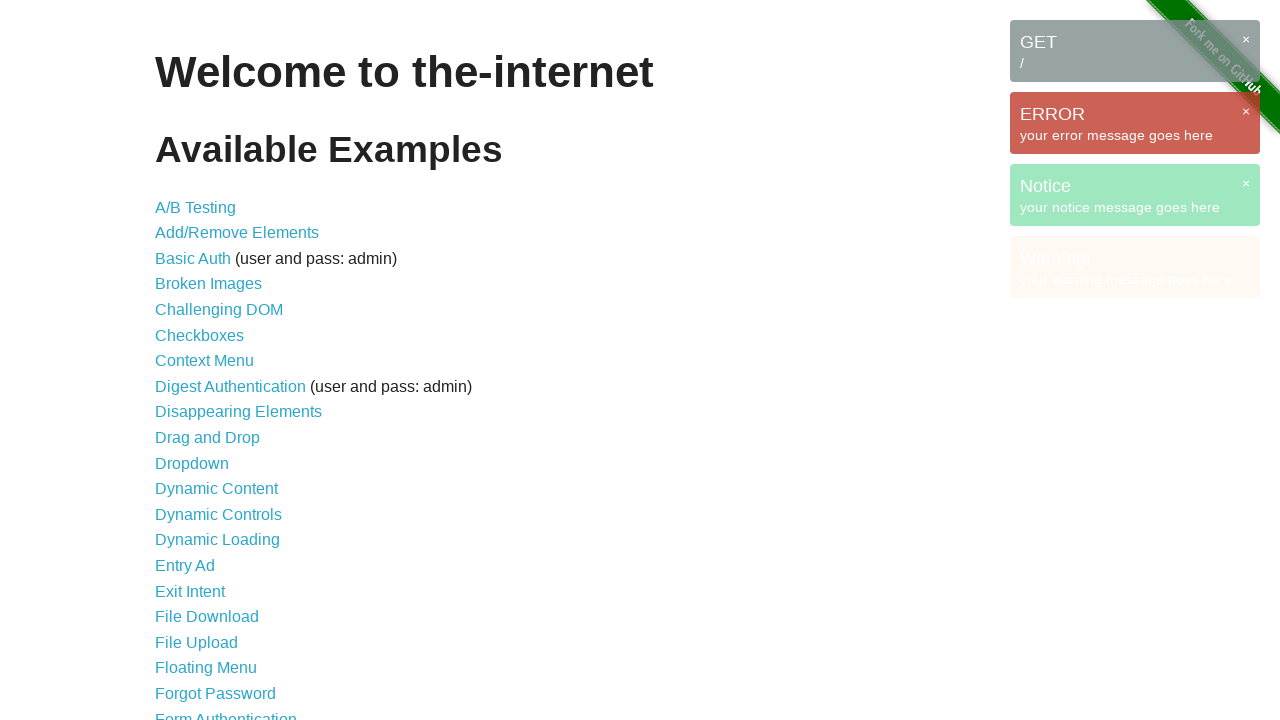

Waited for all growl notifications to be visible
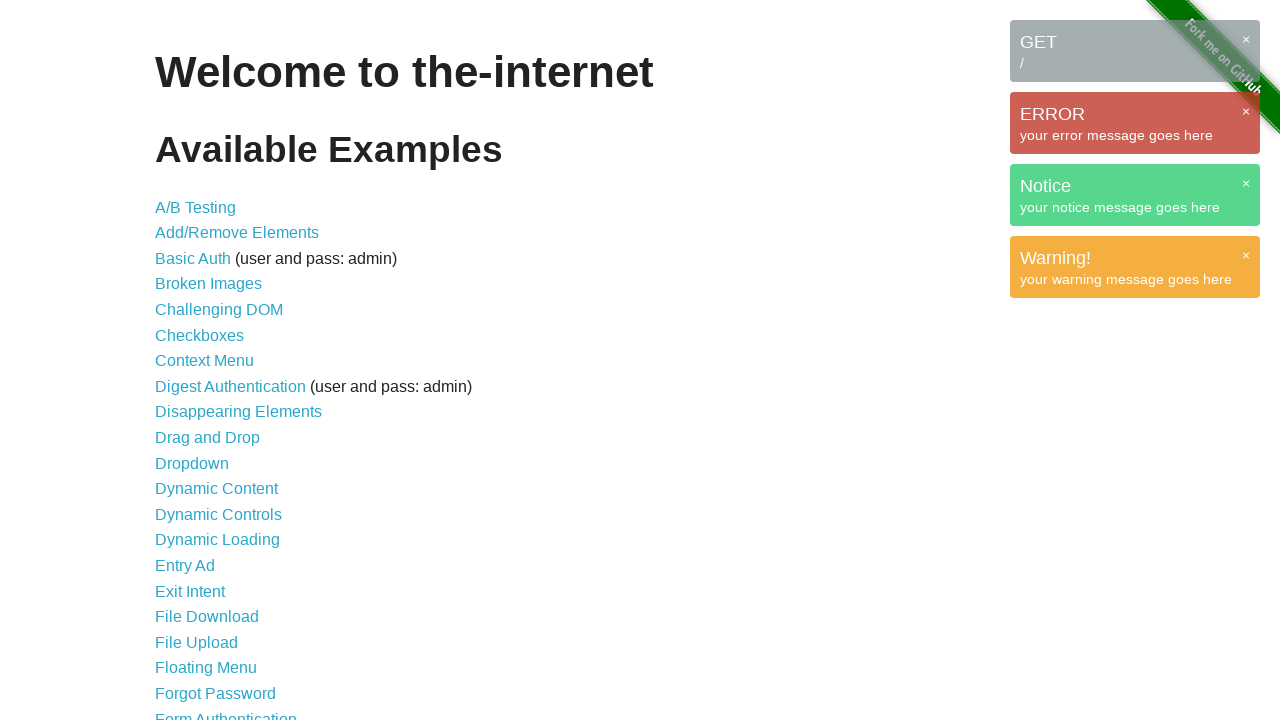

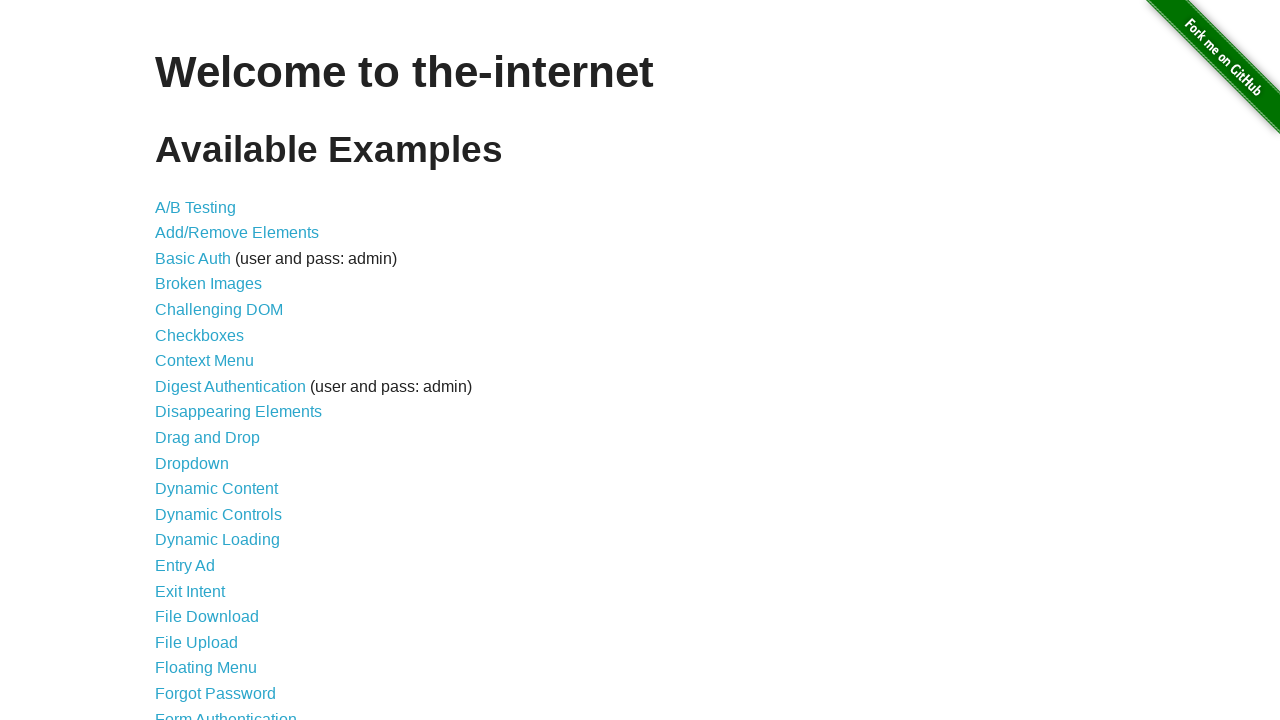